Tests window handling by clicking help link to open new tab, switching between tabs, closing child tab, and reopening it

Starting URL: http://accounts.google.com/signup

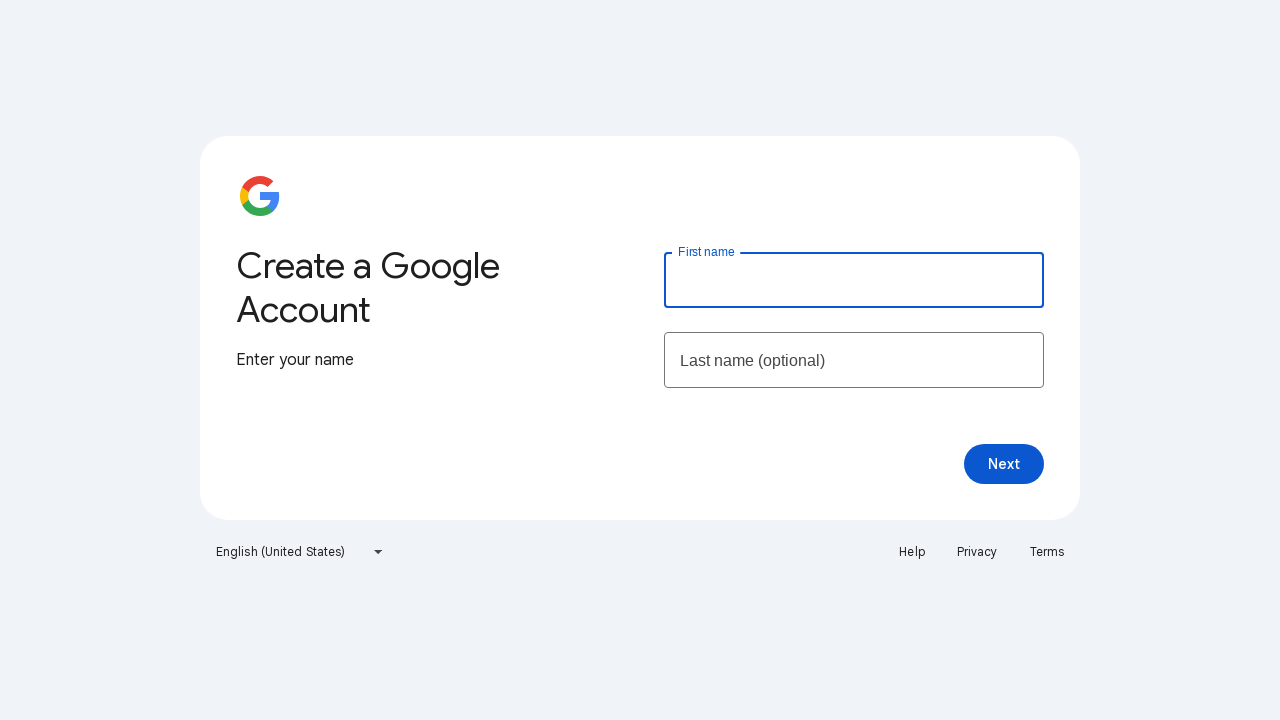

Clicked help link to open new tab at (912, 552) on text=Help
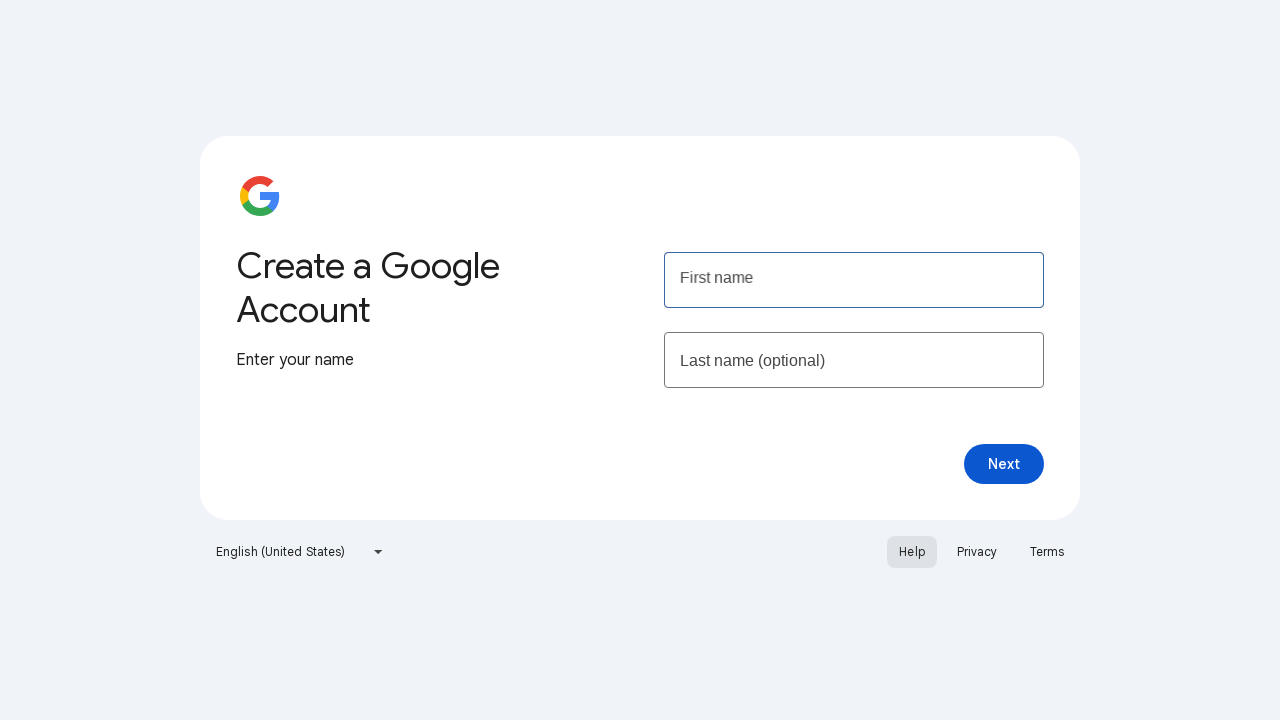

Retrieved all open tabs/windows from context
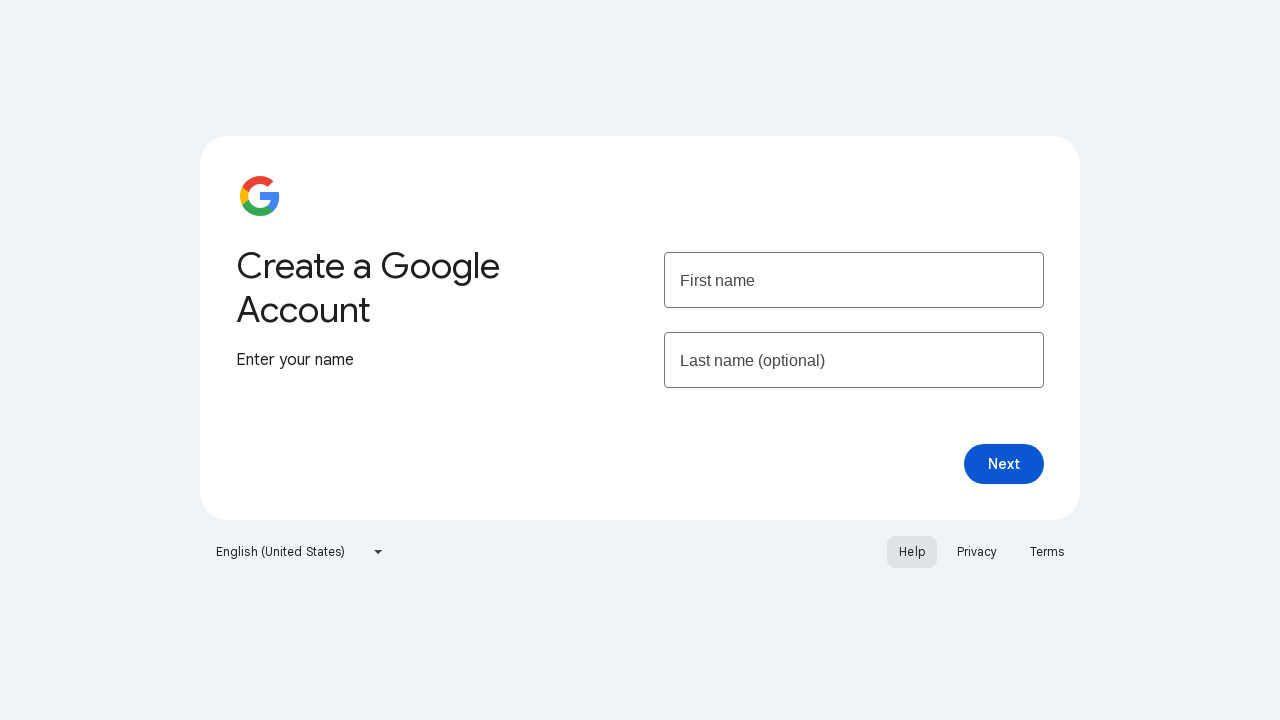

Set main page reference to first tab
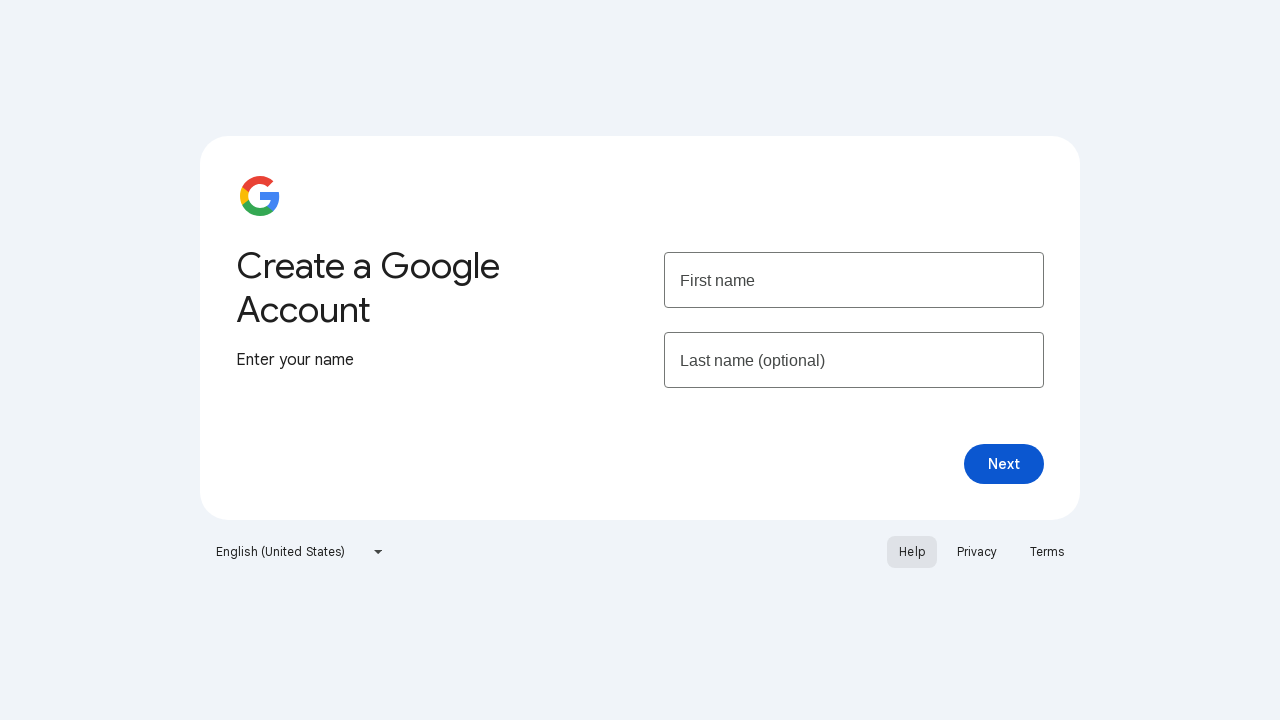

Set child page reference to second tab if it exists
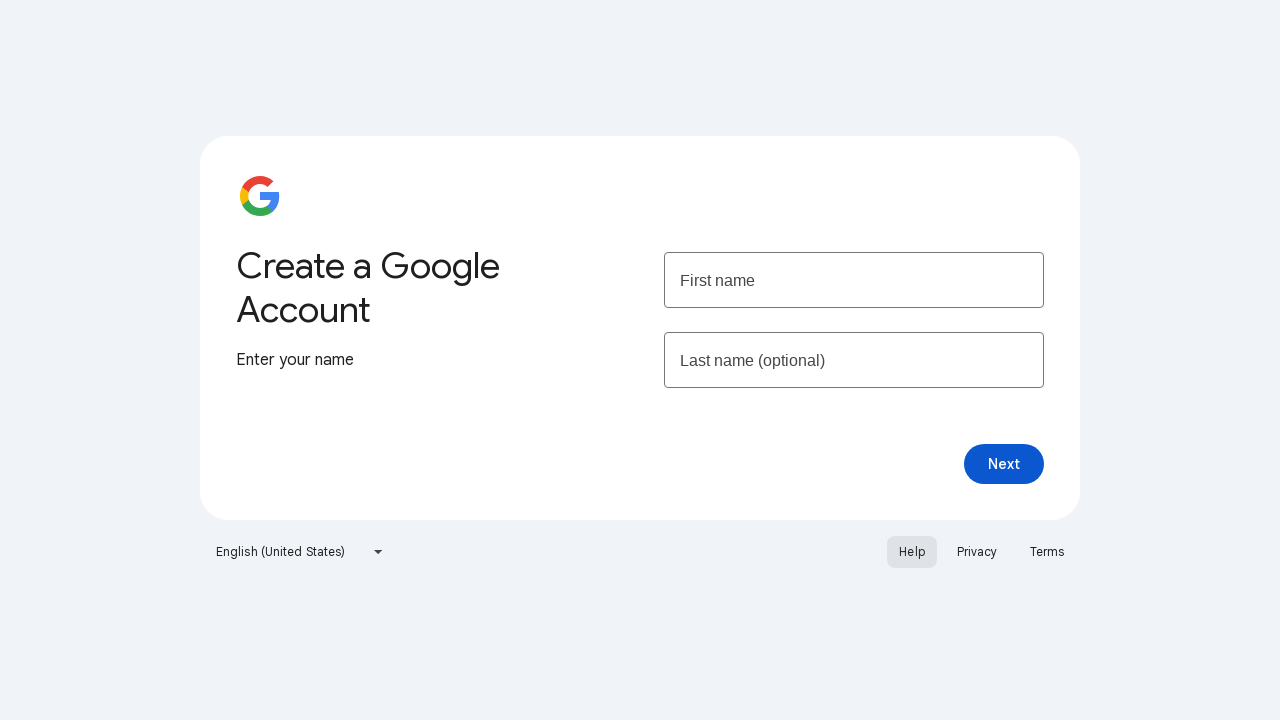

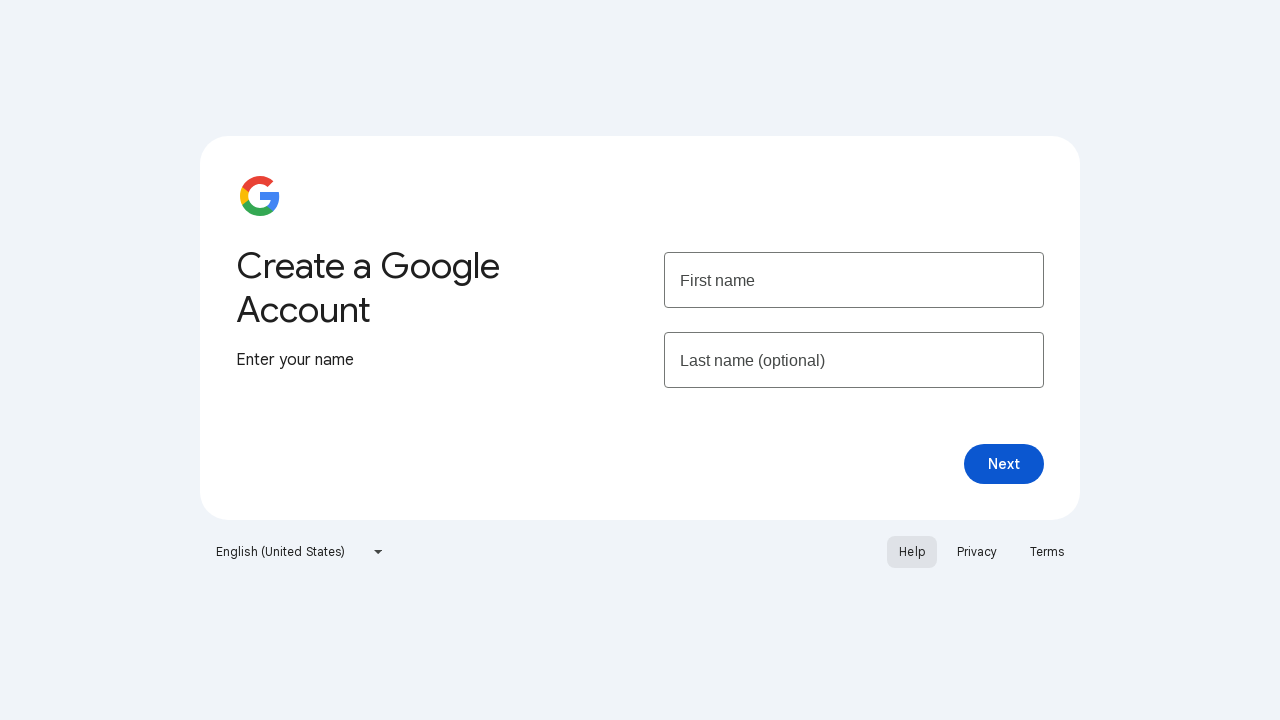